Tests JavaScript alert handling by triggering different alert types (simple alert and confirm dialog) and interacting with them

Starting URL: https://rahulshettyacademy.com/AutomationPractice/

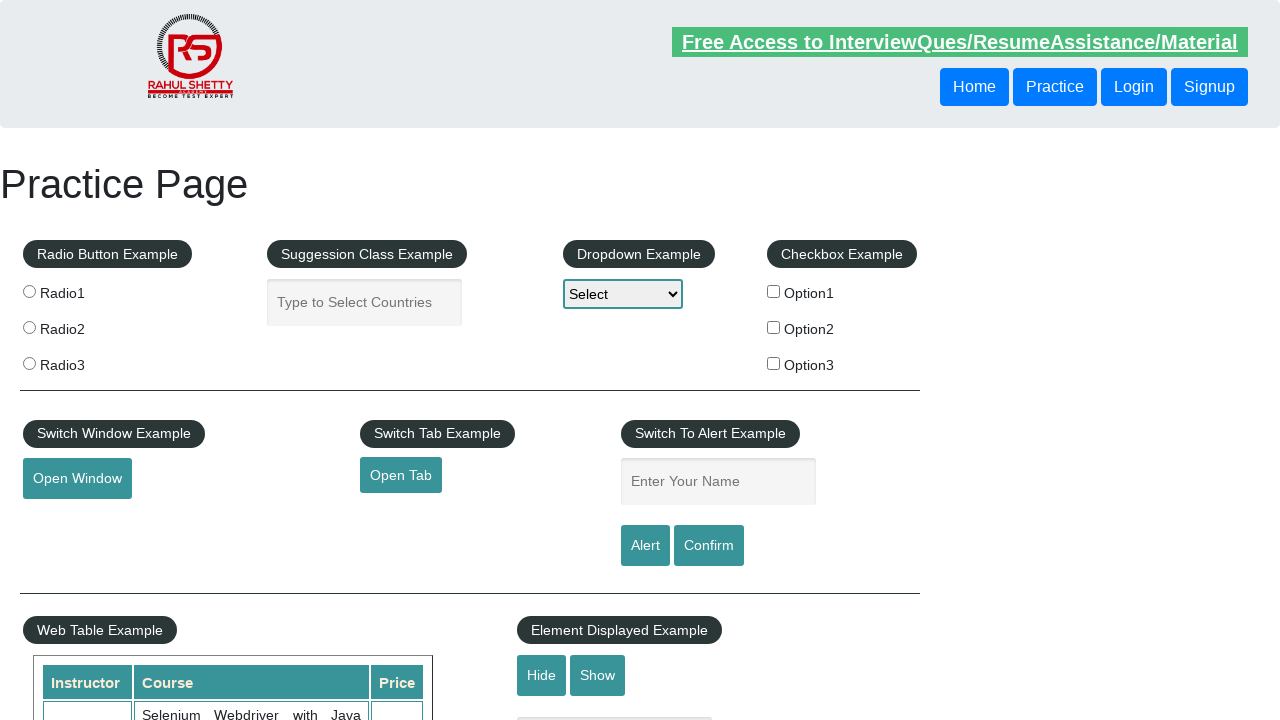

Filled name field with 'Rahul' on #name
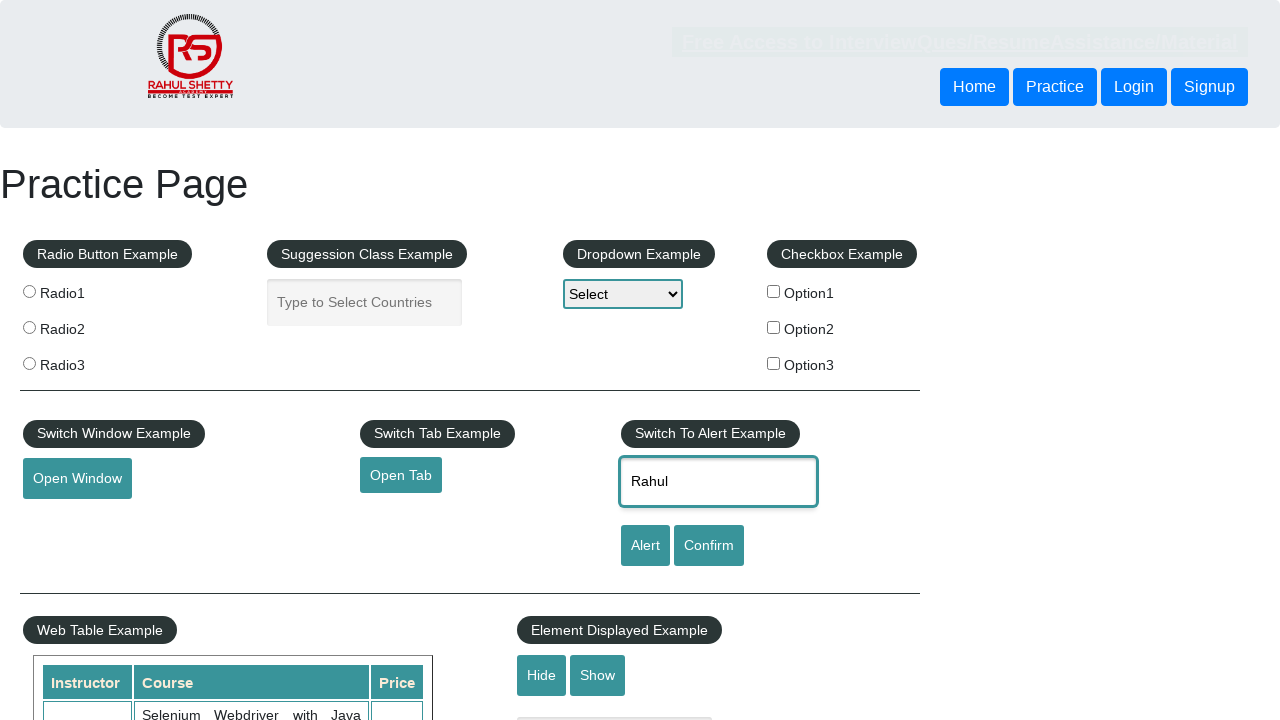

Set up dialog handler to accept alerts
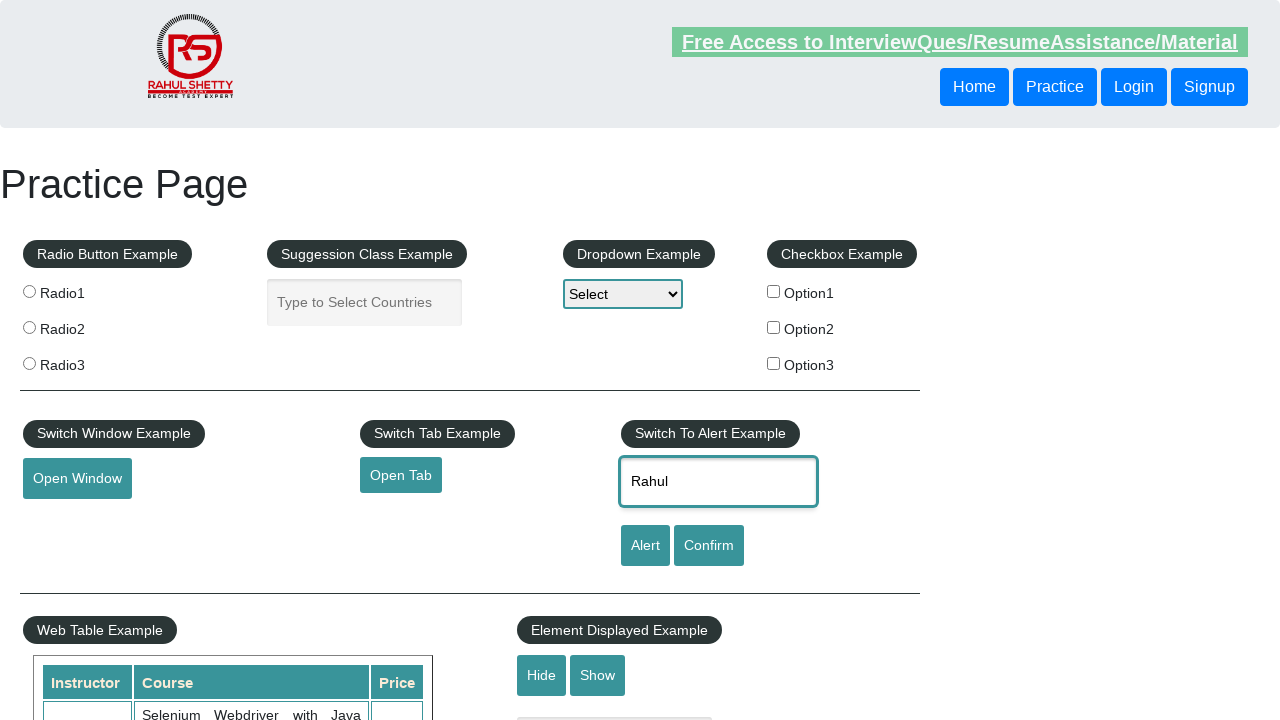

Clicked alert button and accepted the JavaScript alert at (645, 546) on #alertbtn
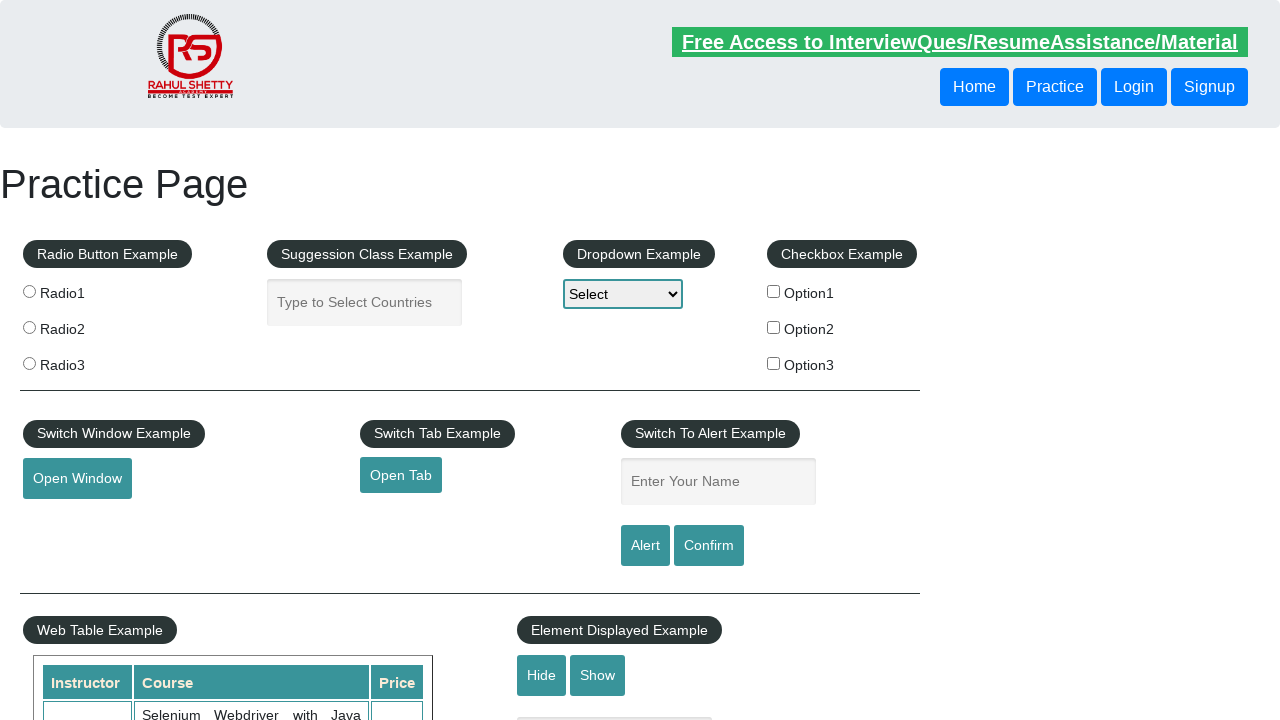

Set up dialog handler to dismiss confirm dialogs
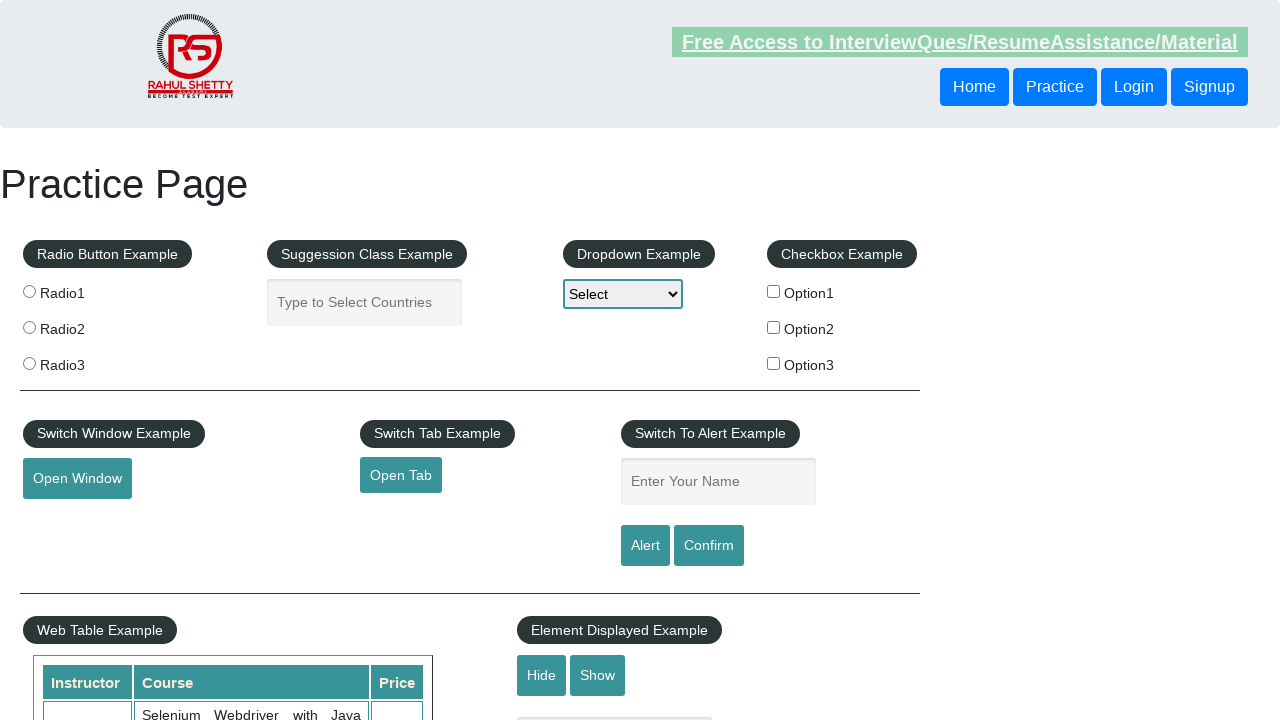

Clicked confirm button and dismissed the confirm dialog at (709, 546) on #confirmbtn
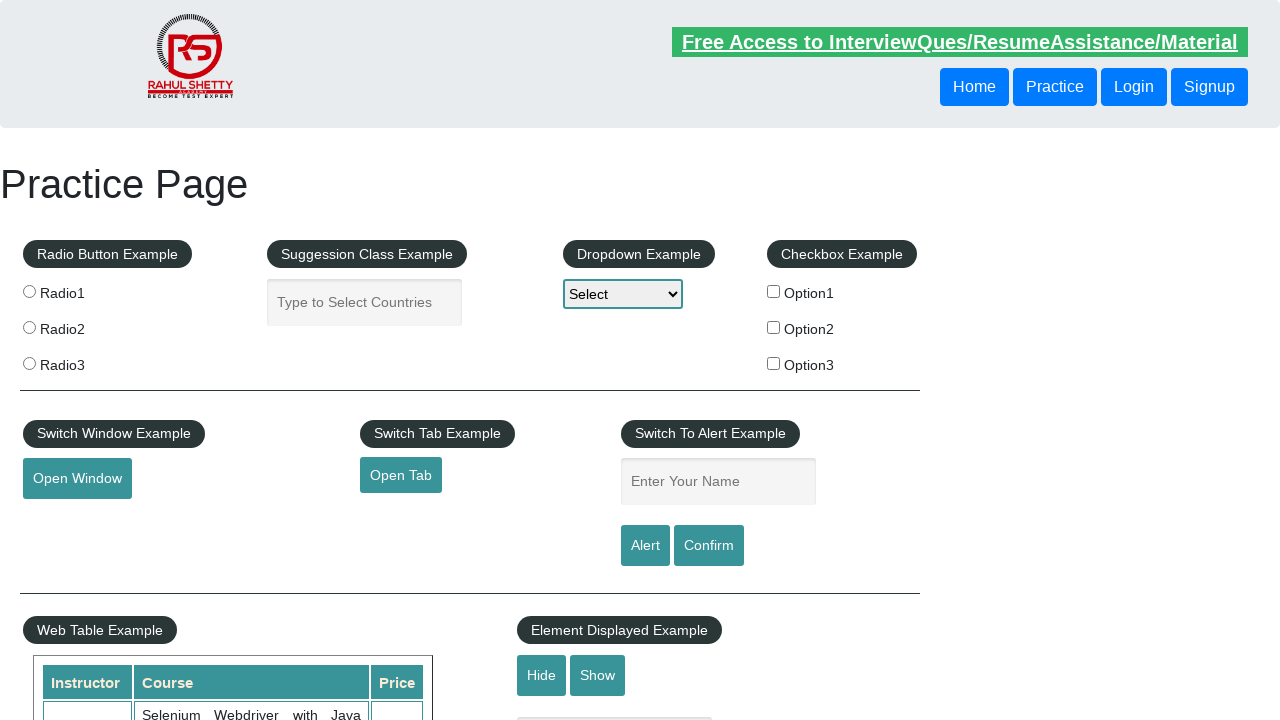

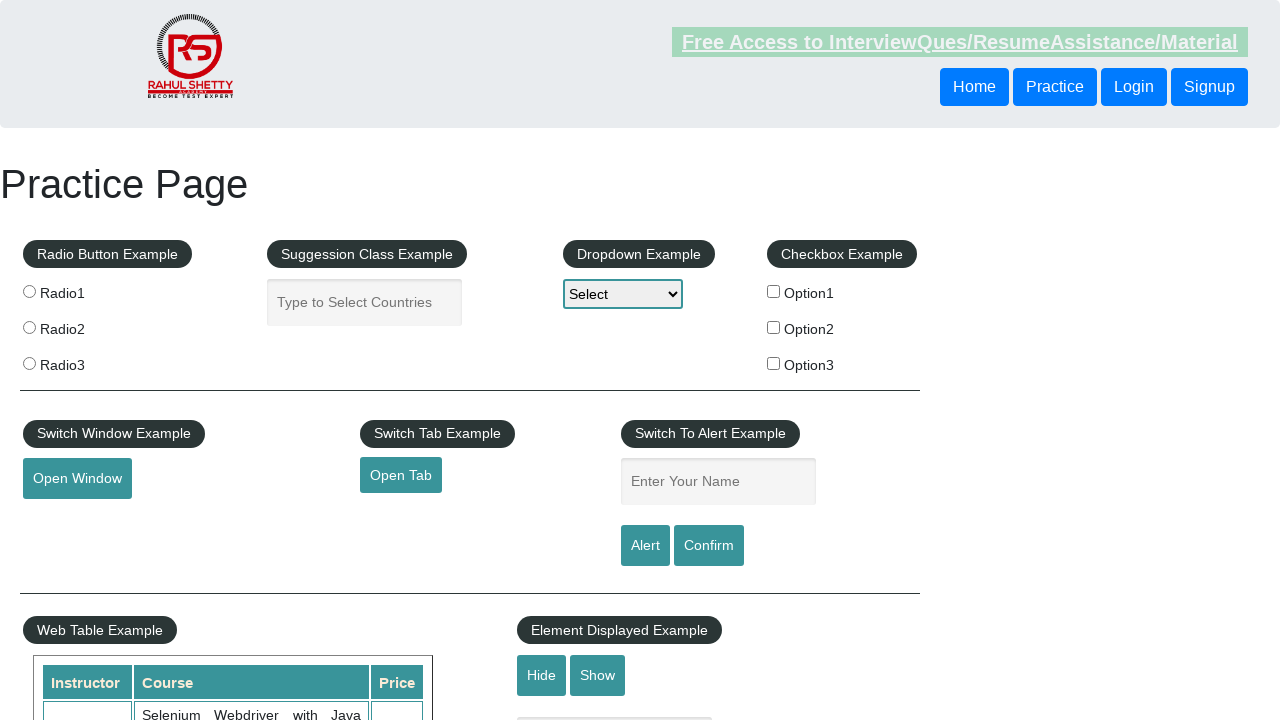